Tests drag and drop functionality on jQueryUI demo page by switching to an iframe, dragging an element onto a droppable target, then switching back to main content and clicking the logo link.

Starting URL: https://jqueryui.com/droppable/

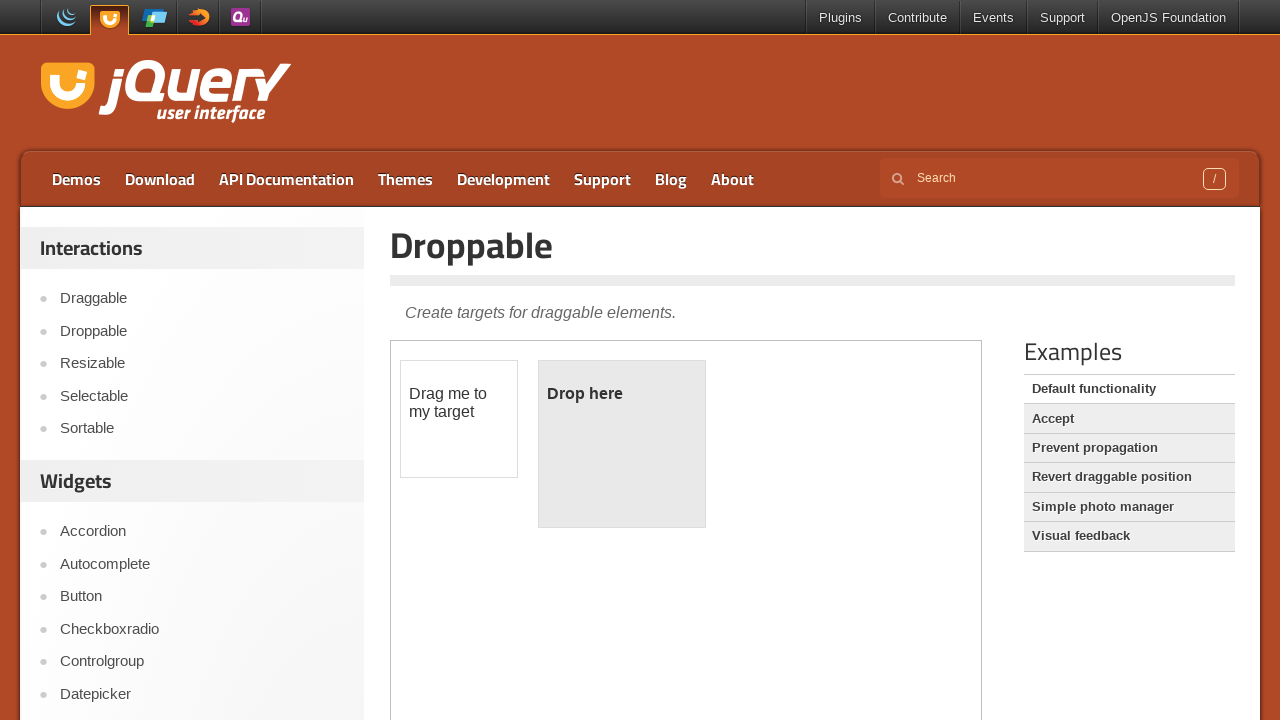

Located the demo iframe
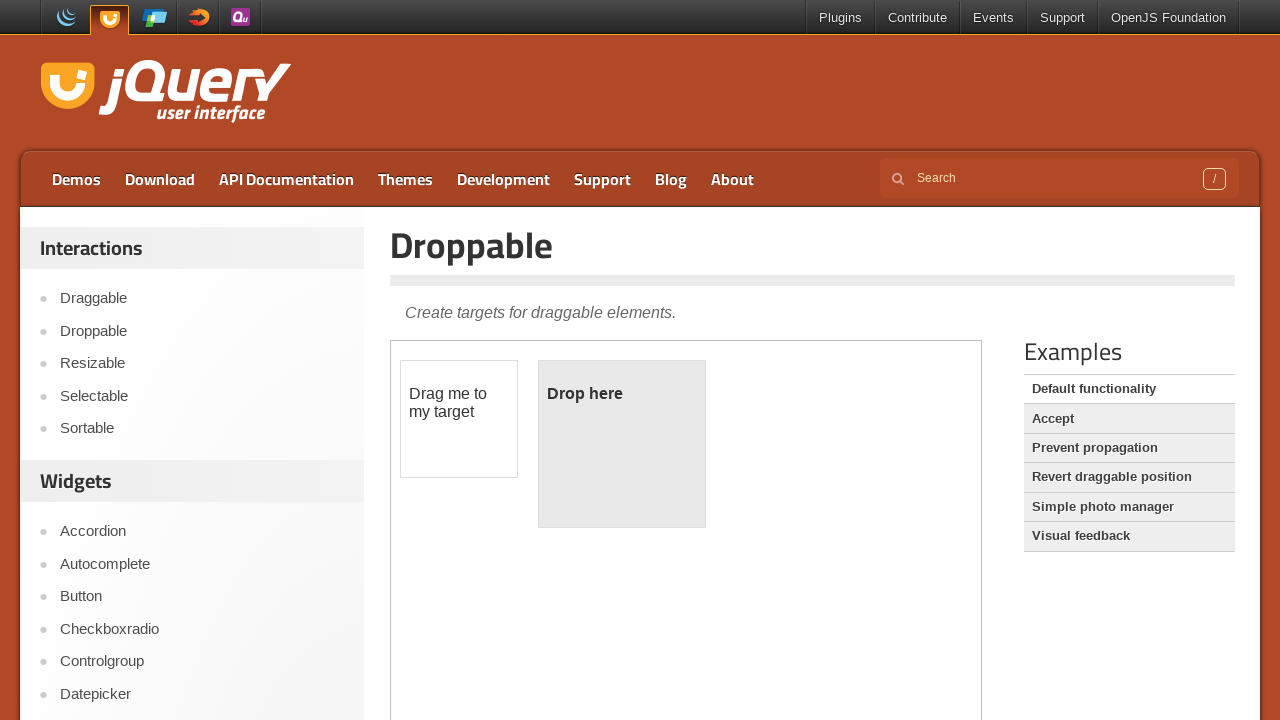

Located draggable element within iframe
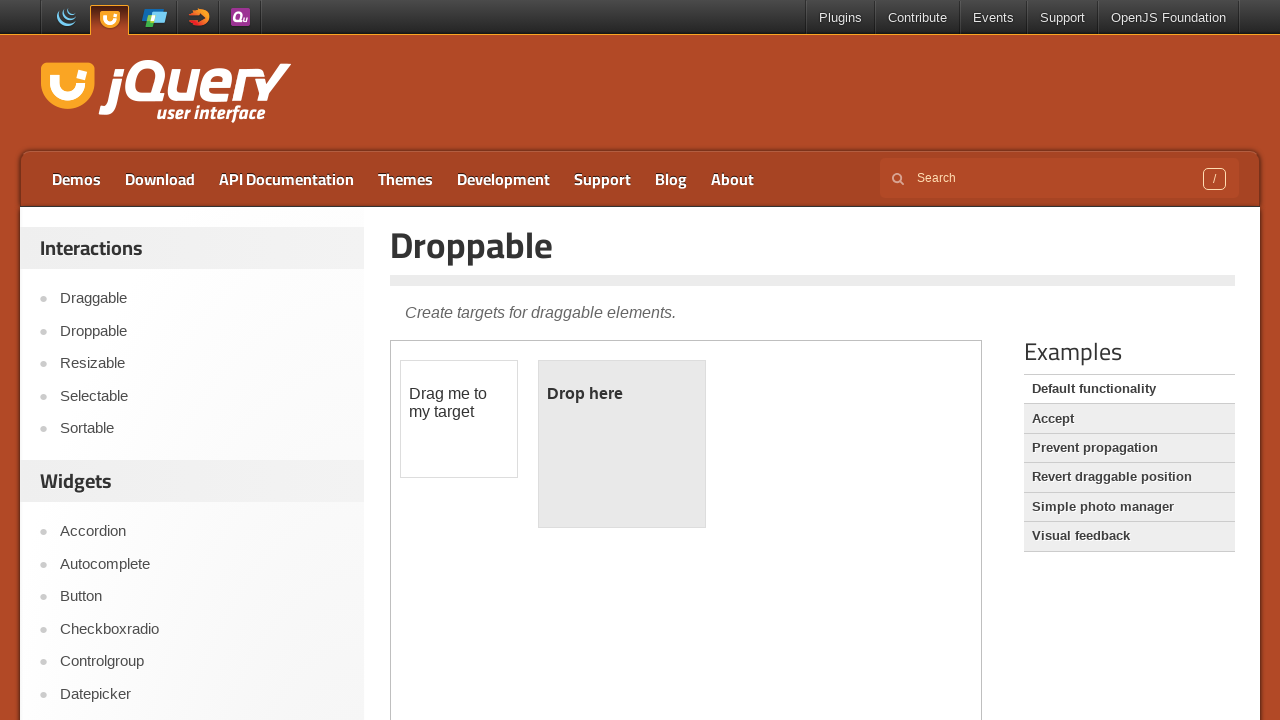

Located droppable target element within iframe
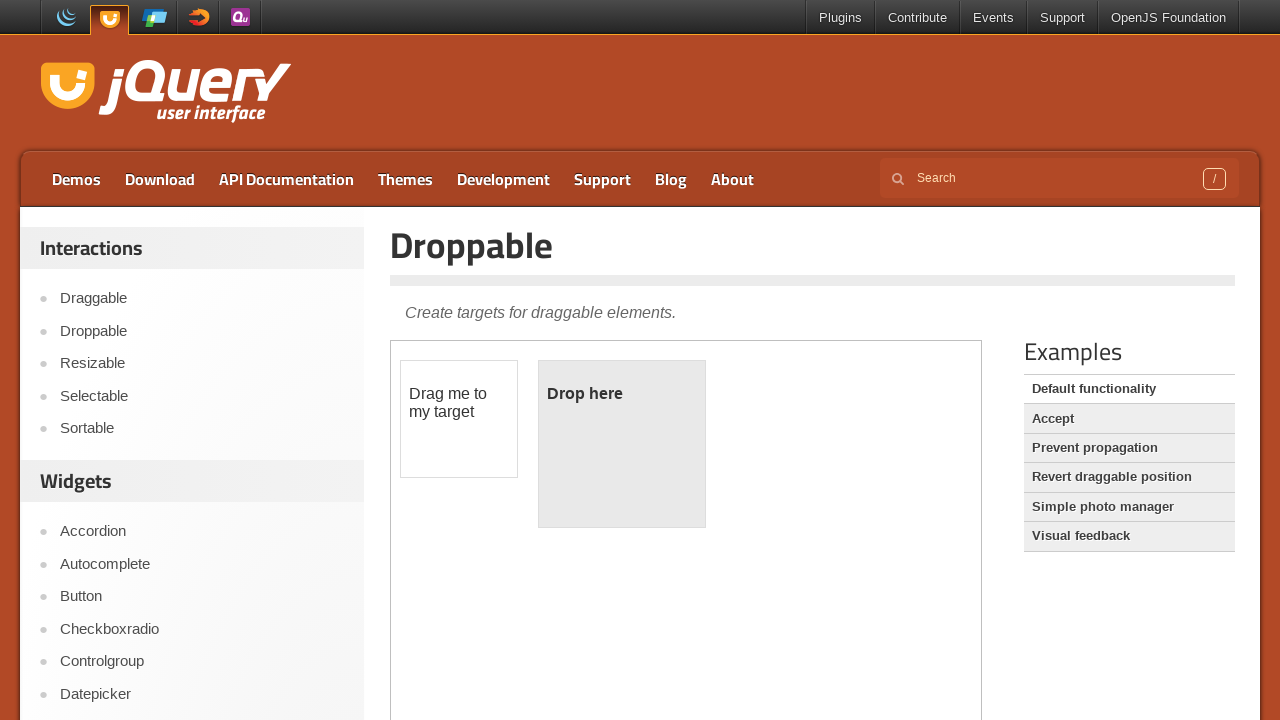

Dragged draggable element onto droppable target at (622, 444)
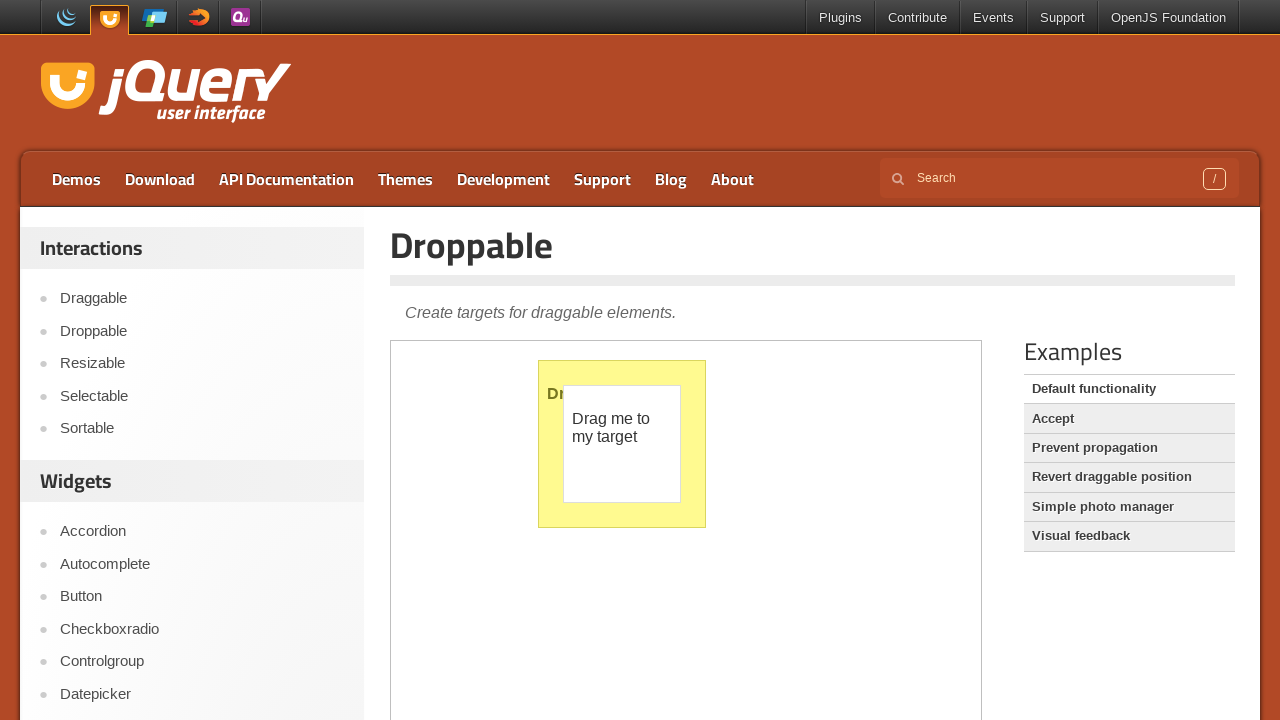

Clicked logo link to navigate away from droppable demo at (166, 93) on .logo > a
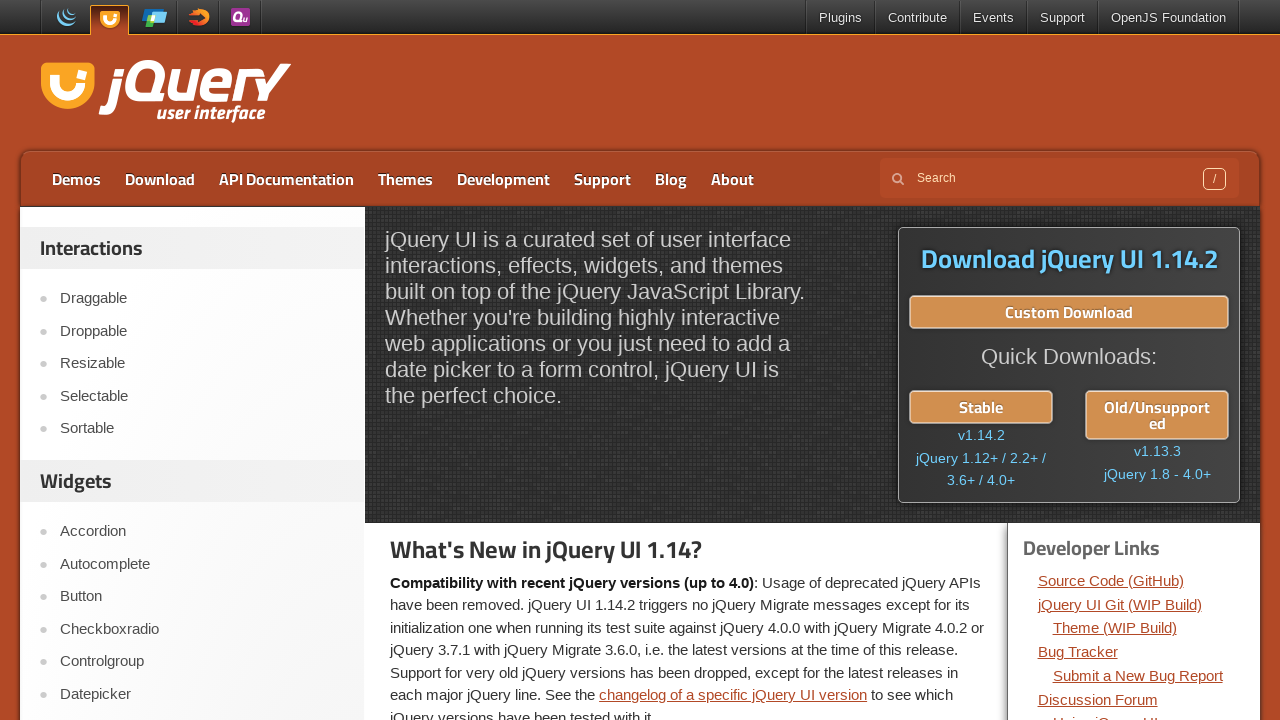

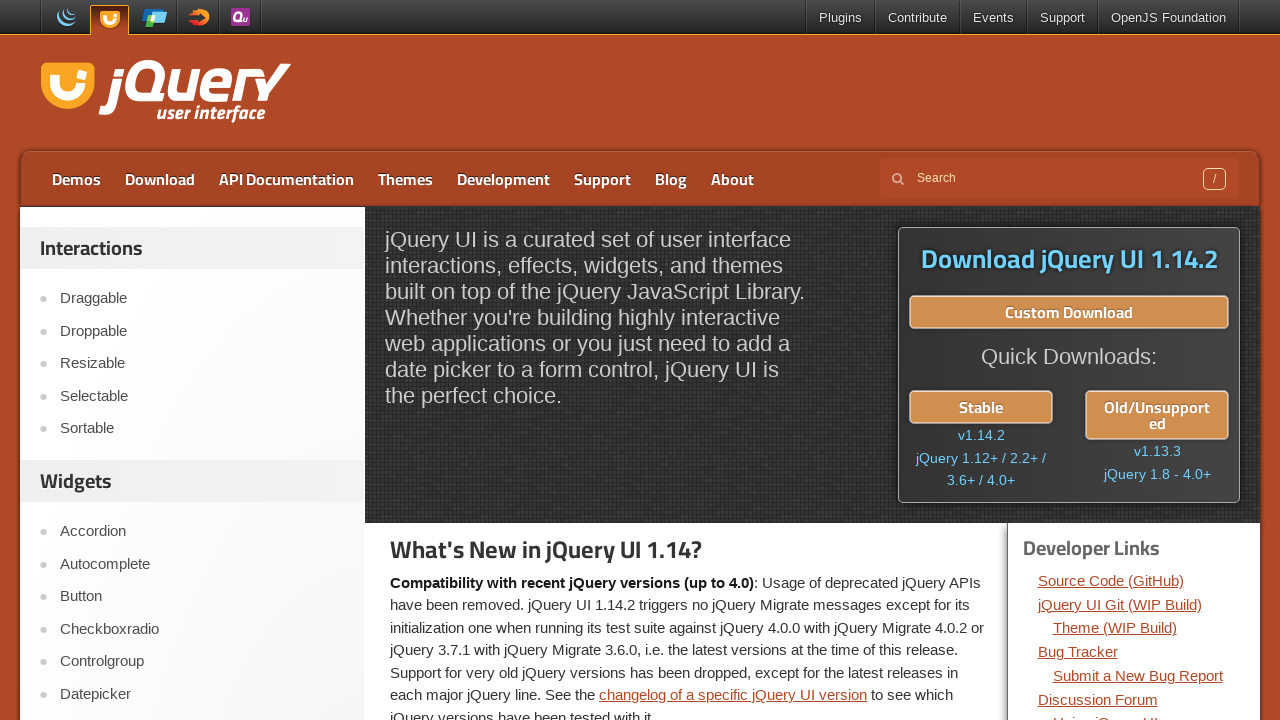